Tests sorting the Due column in ascending order by clicking the column header and verifying the values are sorted from lowest to highest

Starting URL: http://the-internet.herokuapp.com/tables

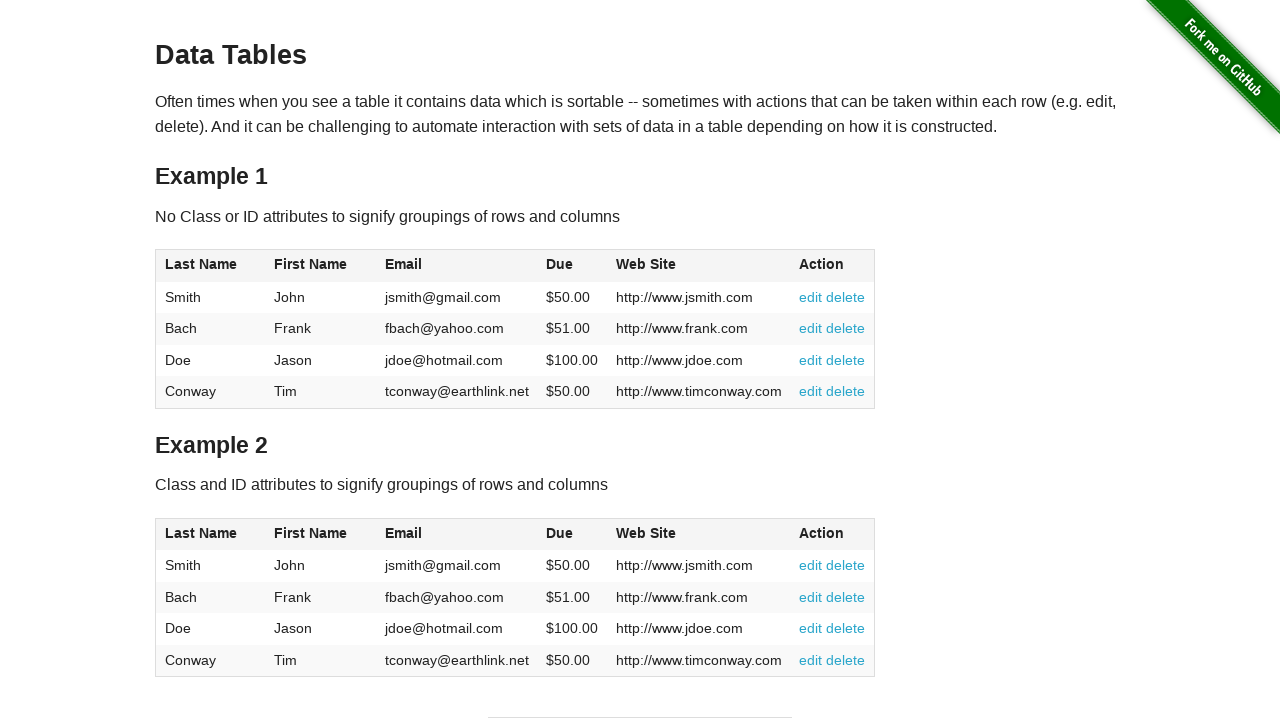

Clicked Due column header to sort ascending at (572, 266) on #table1 thead tr th:nth-of-type(4)
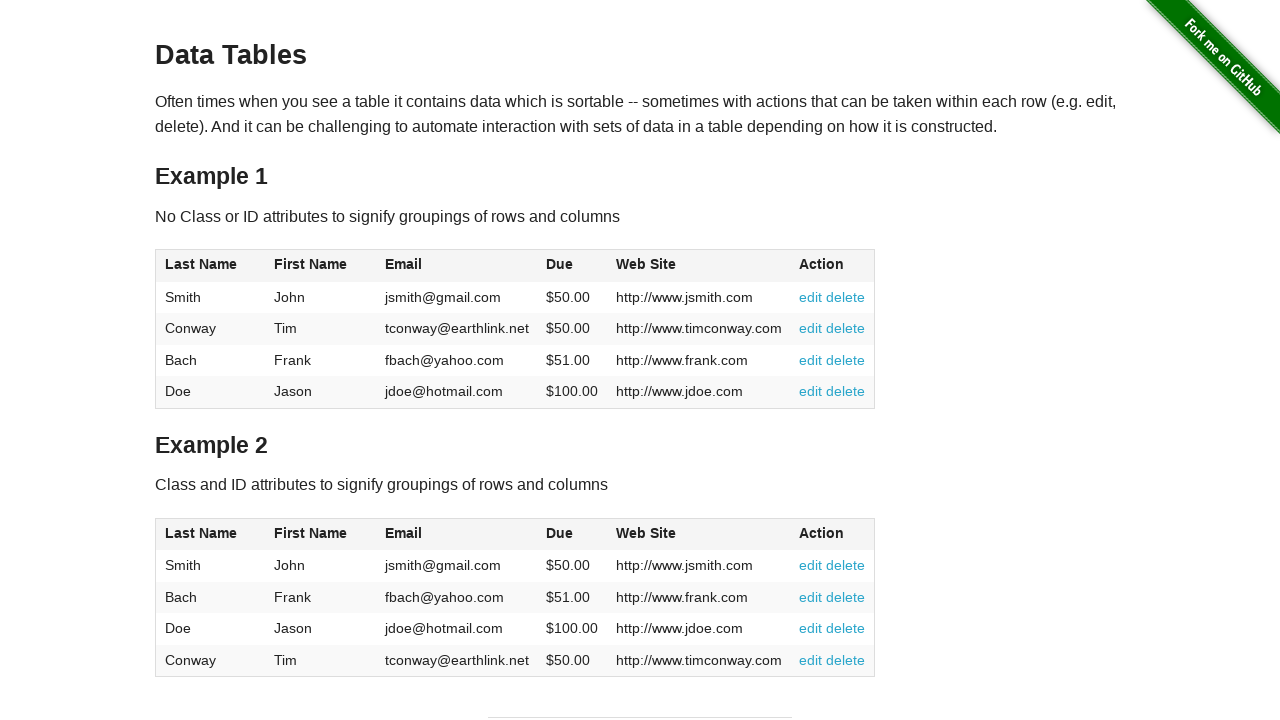

Waited for table Due column cells to load
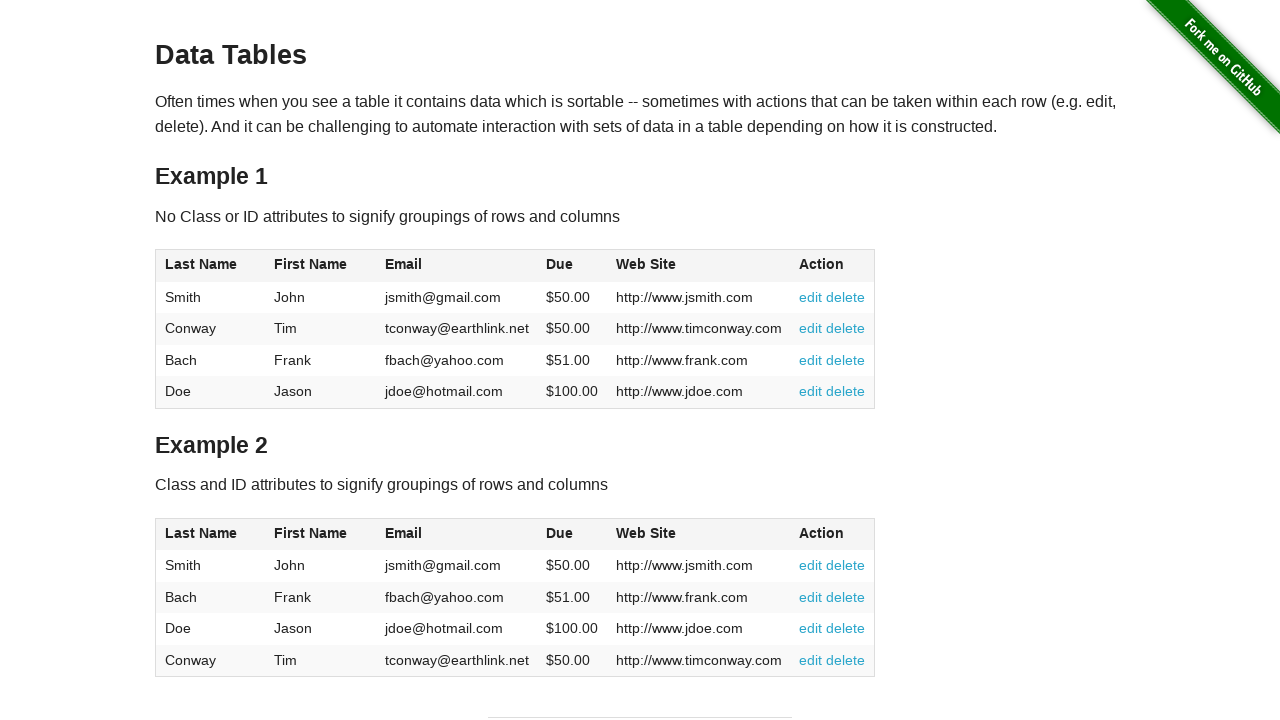

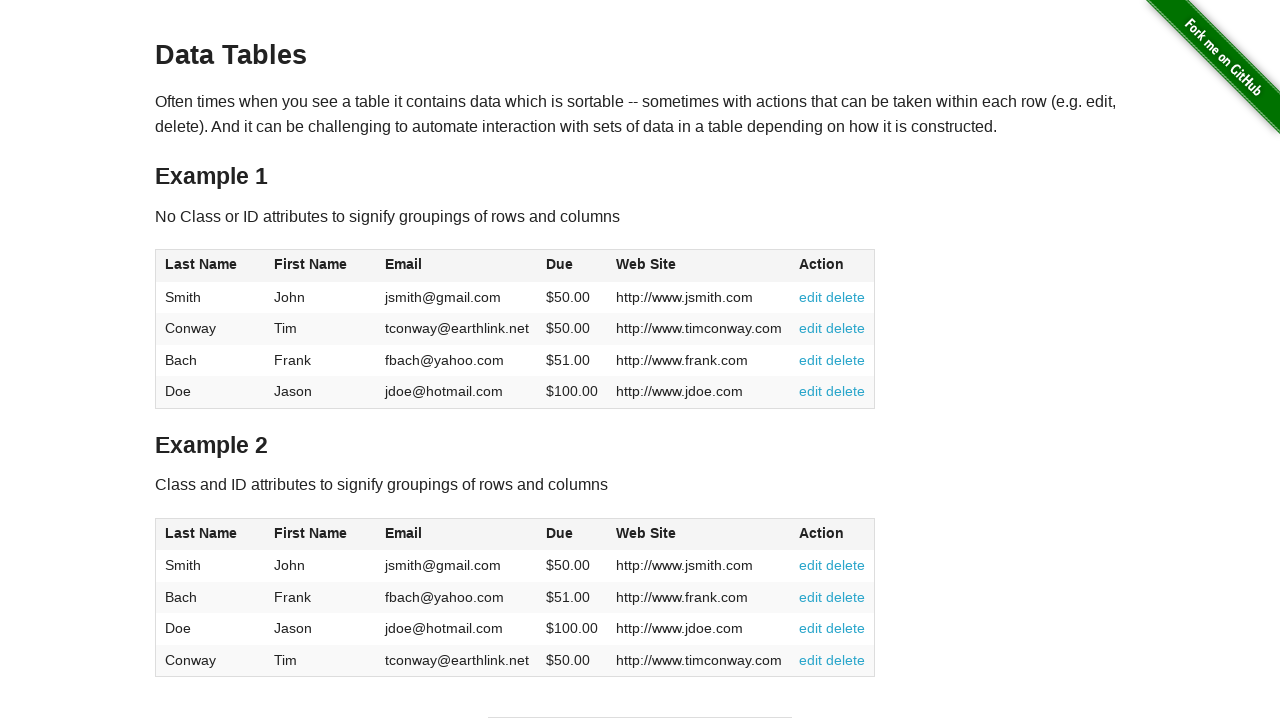